Tests checkbox interaction by clicking on multiple checkboxes using different selector strategies (id, CSS, and XPath)

Starting URL: https://formy-project.herokuapp.com/checkbox

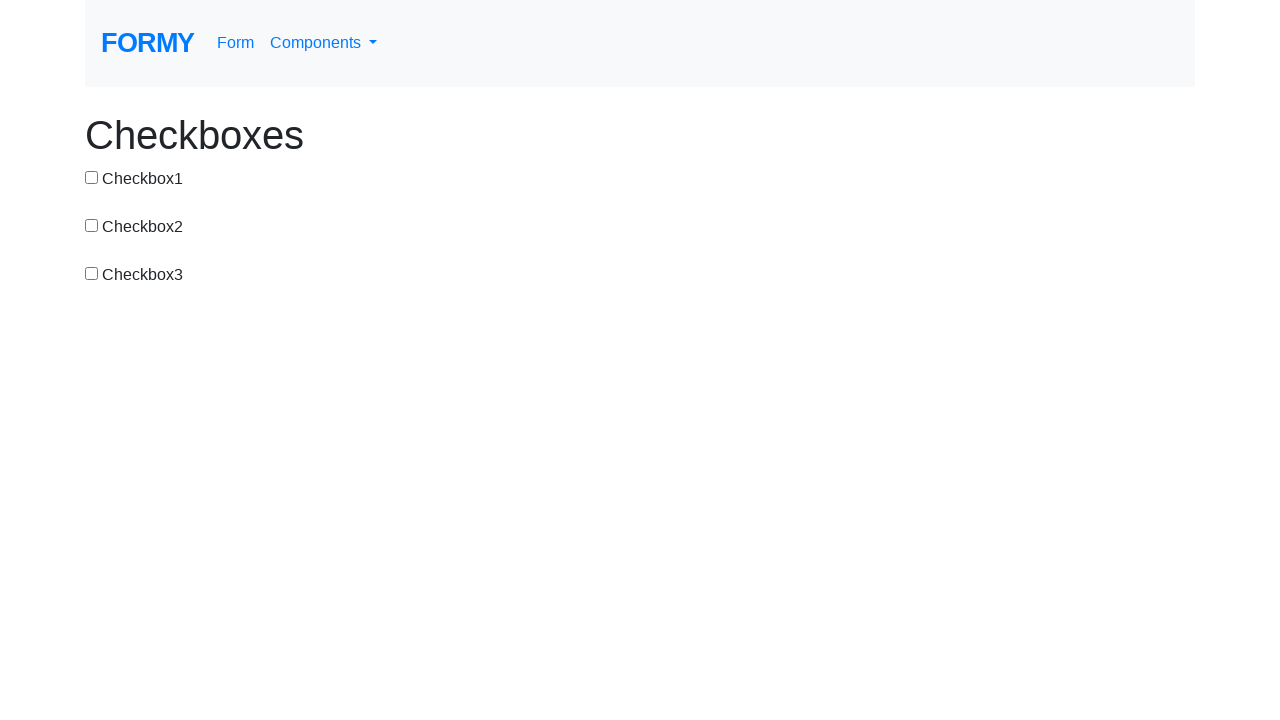

Clicked first checkbox using id selector at (92, 177) on #checkbox-1
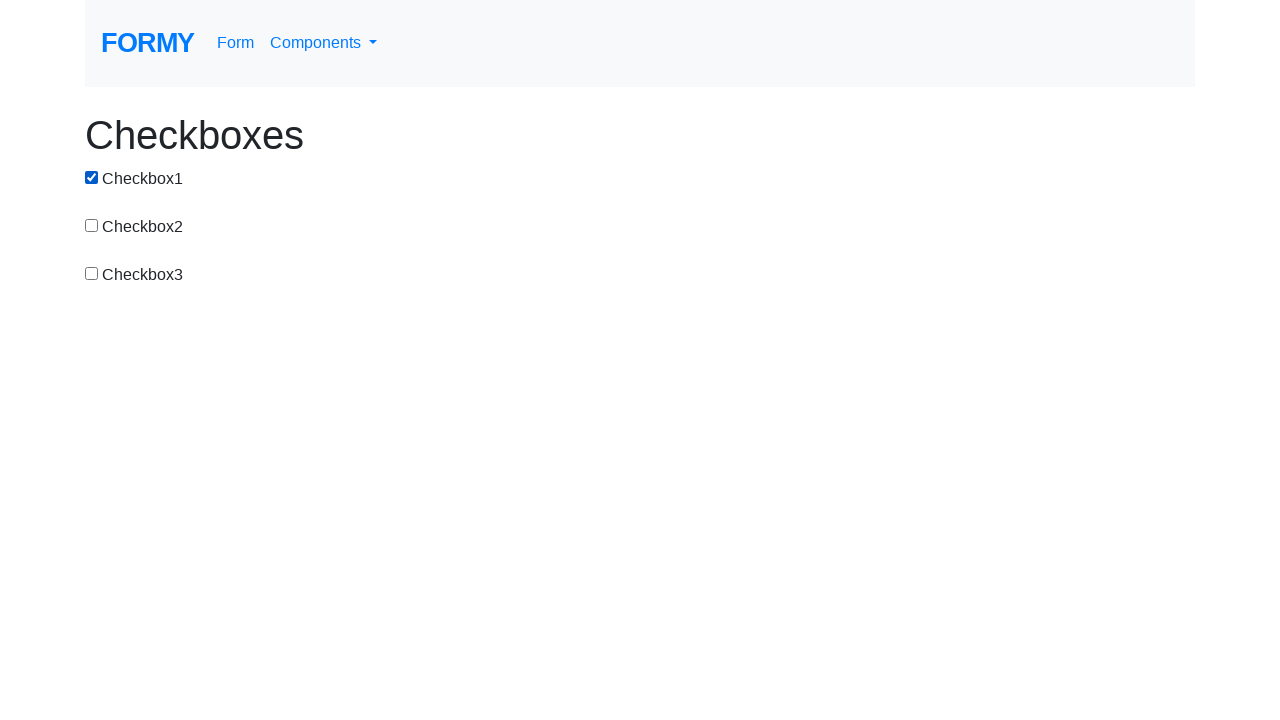

Clicked second checkbox using CSS selector with value attribute at (92, 225) on input[value='checkbox-2']
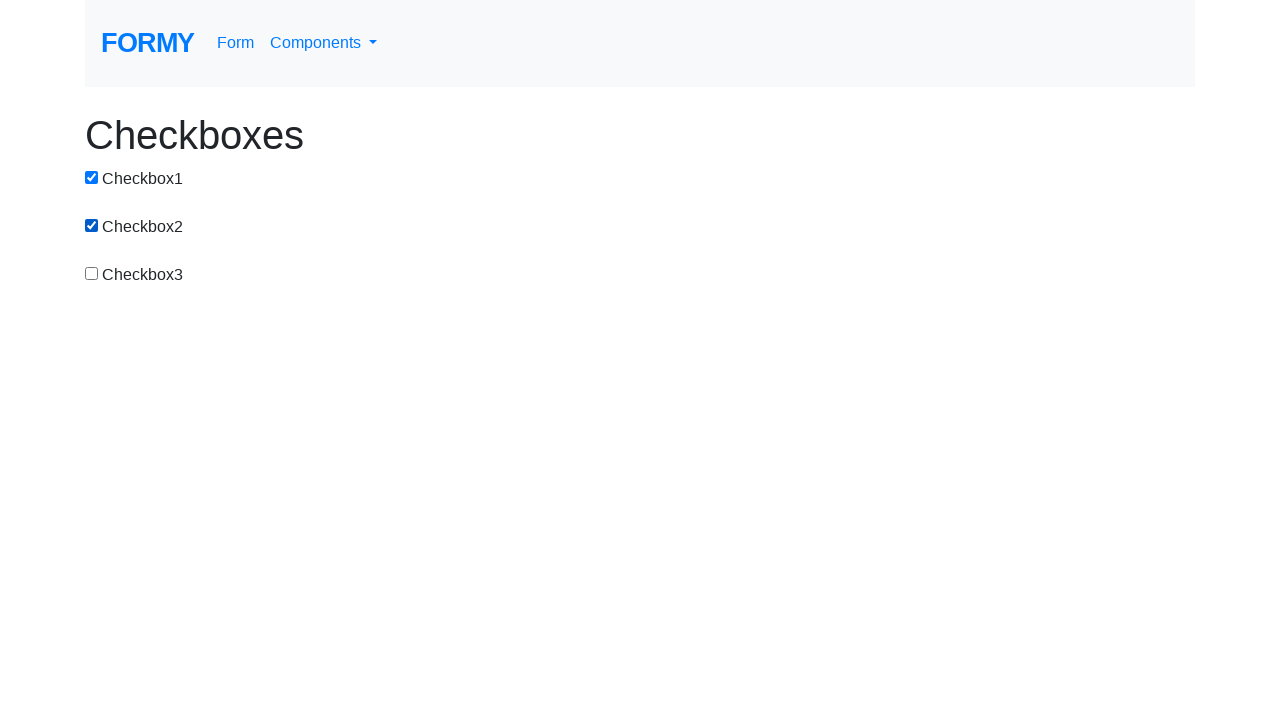

Verified third checkbox exists using XPath selector
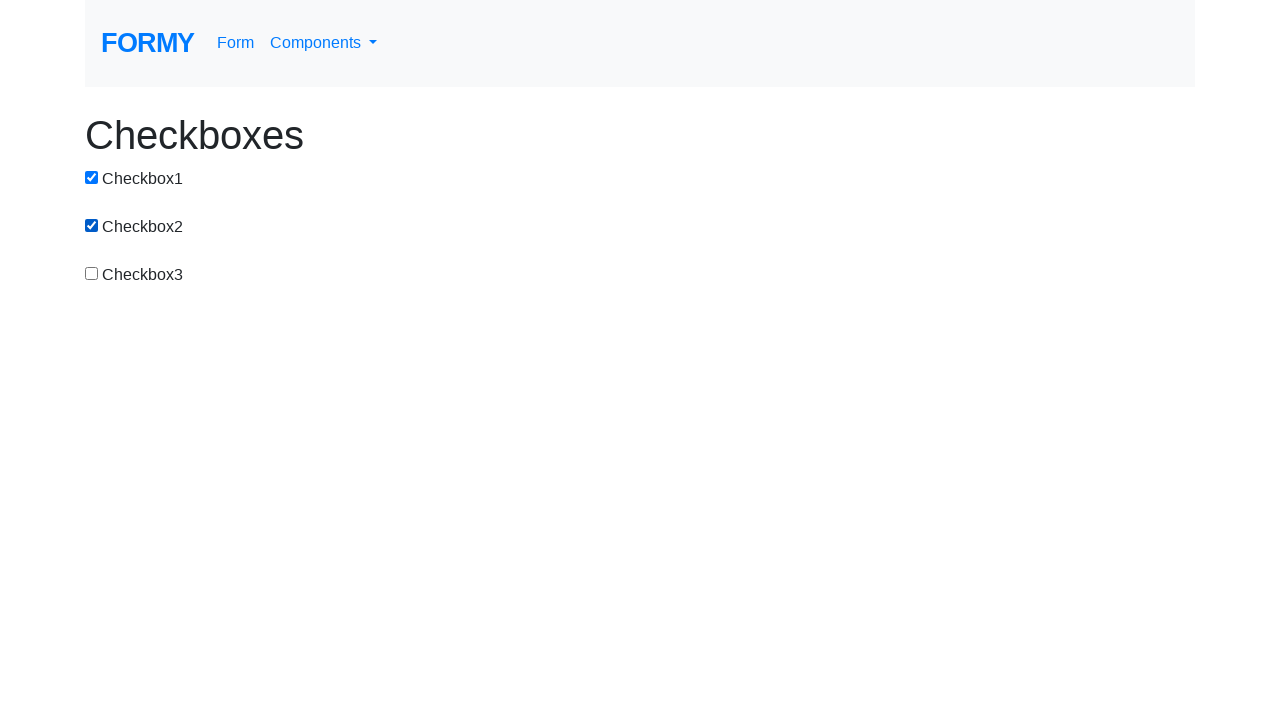

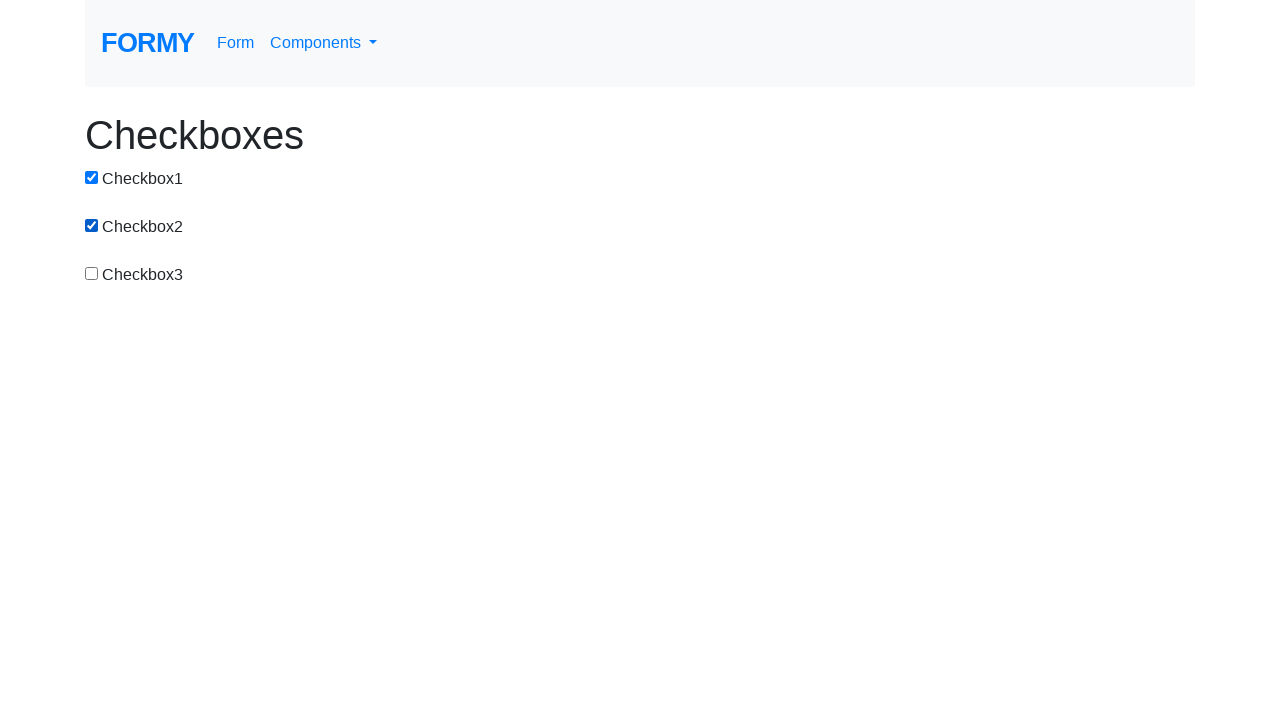